Tests dropdown selection by selecting "Option 1" using visible text

Starting URL: https://the-internet.herokuapp.com/dropdown

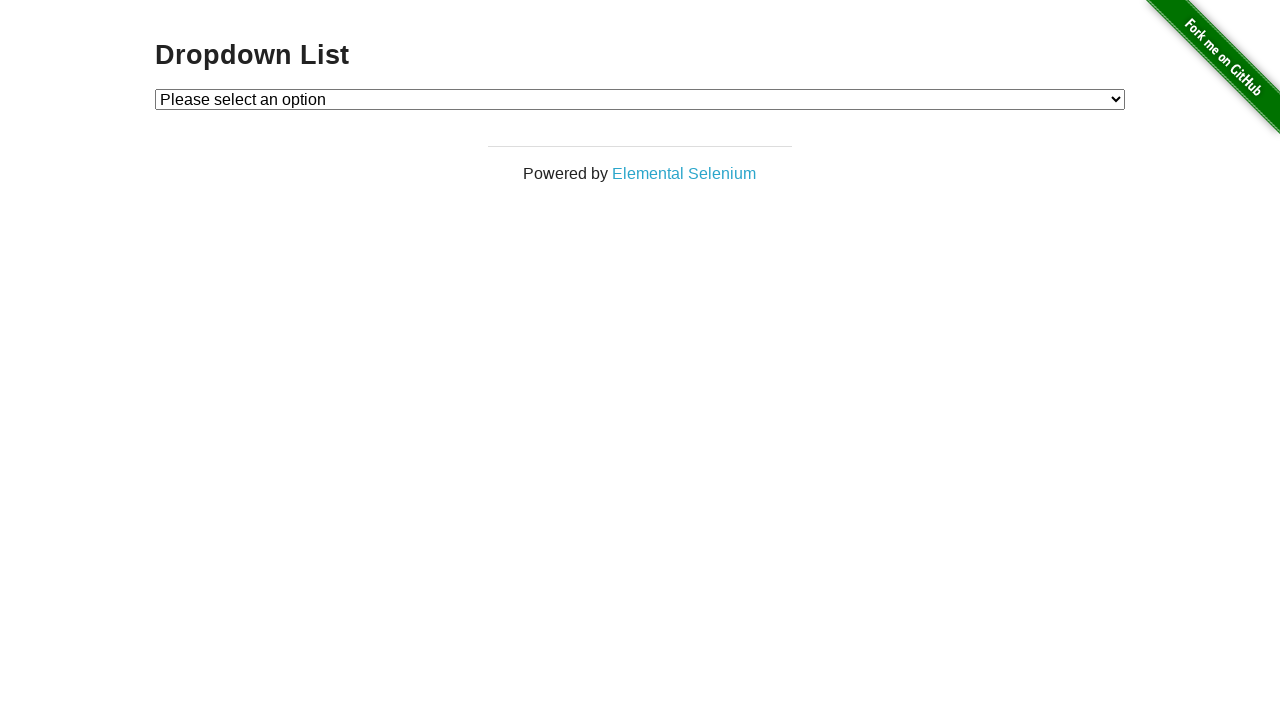

Selected 'Option 1' from dropdown using visible text on #dropdown
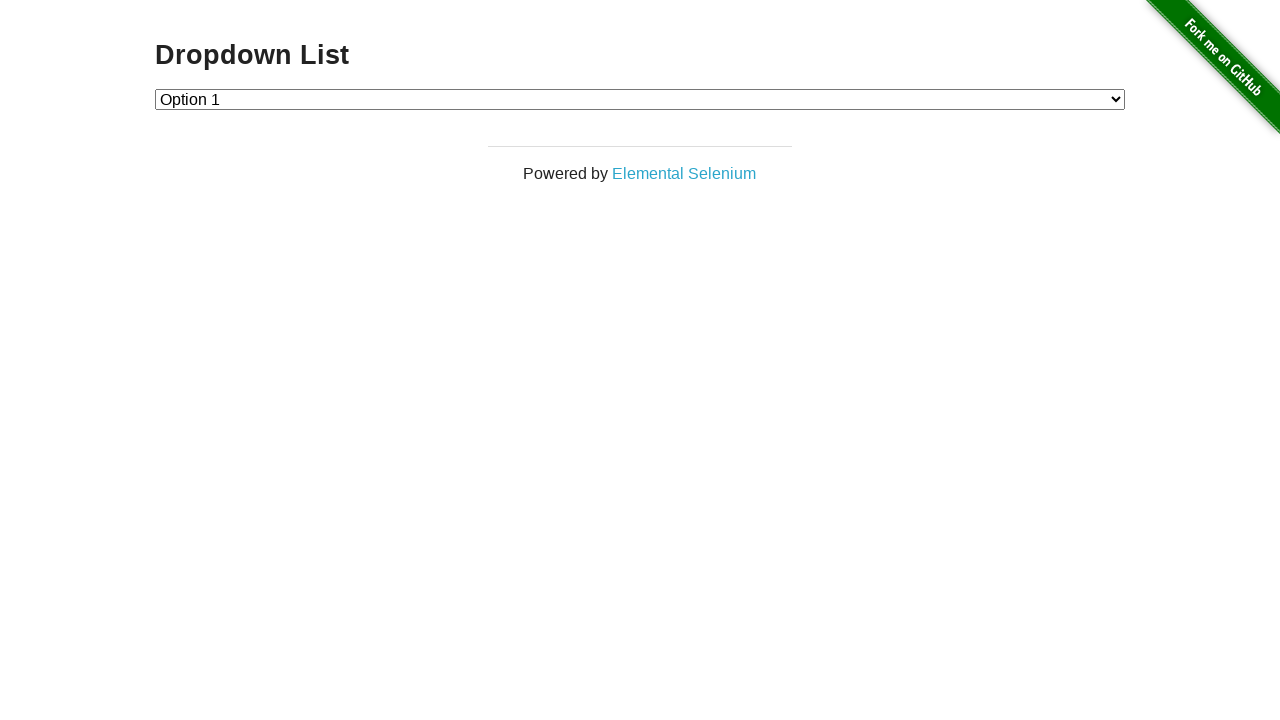

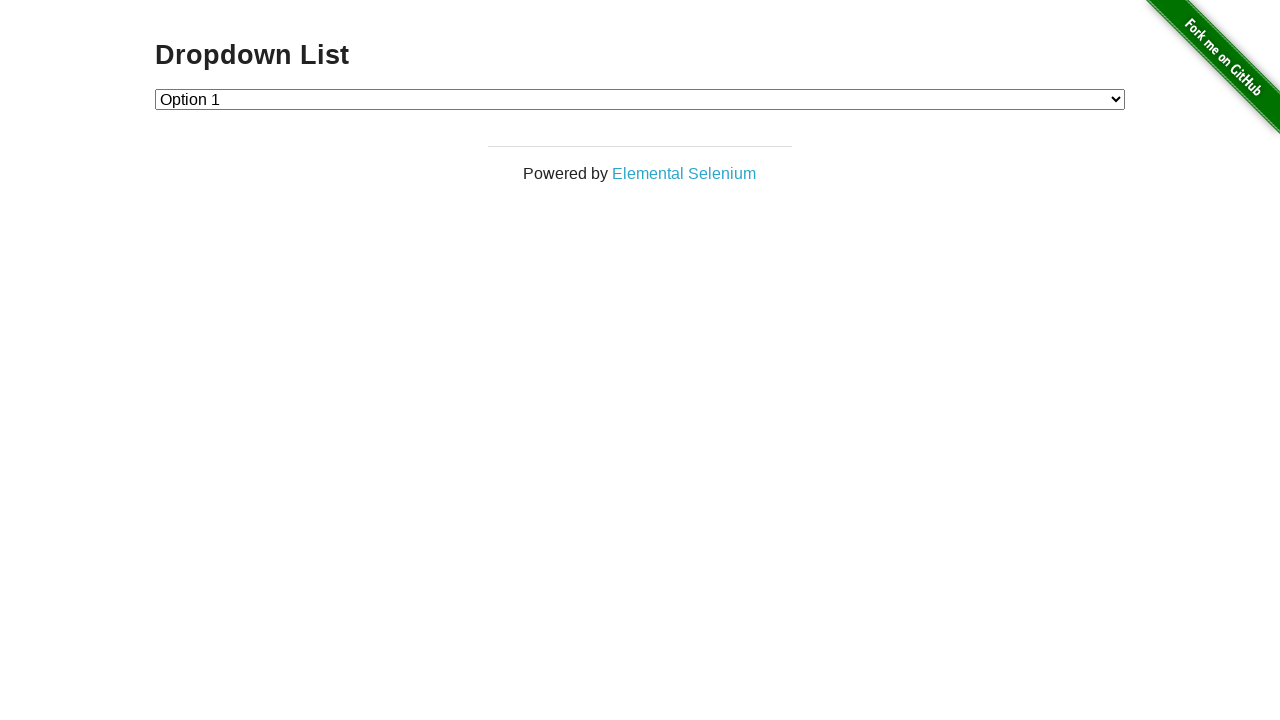